Tests confirmation alert by clicking confirm button and accepting the confirmation dialog

Starting URL: https://demoqa.com/alerts

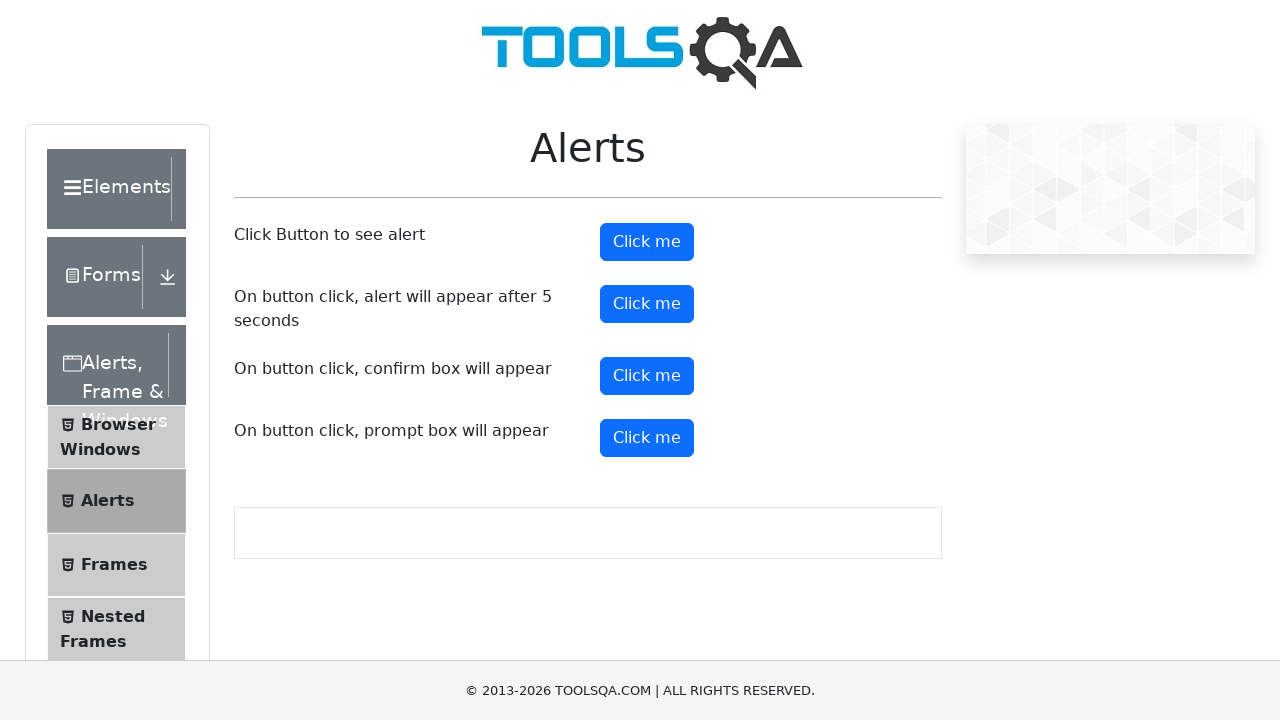

Set up dialog handler to accept confirmation alerts
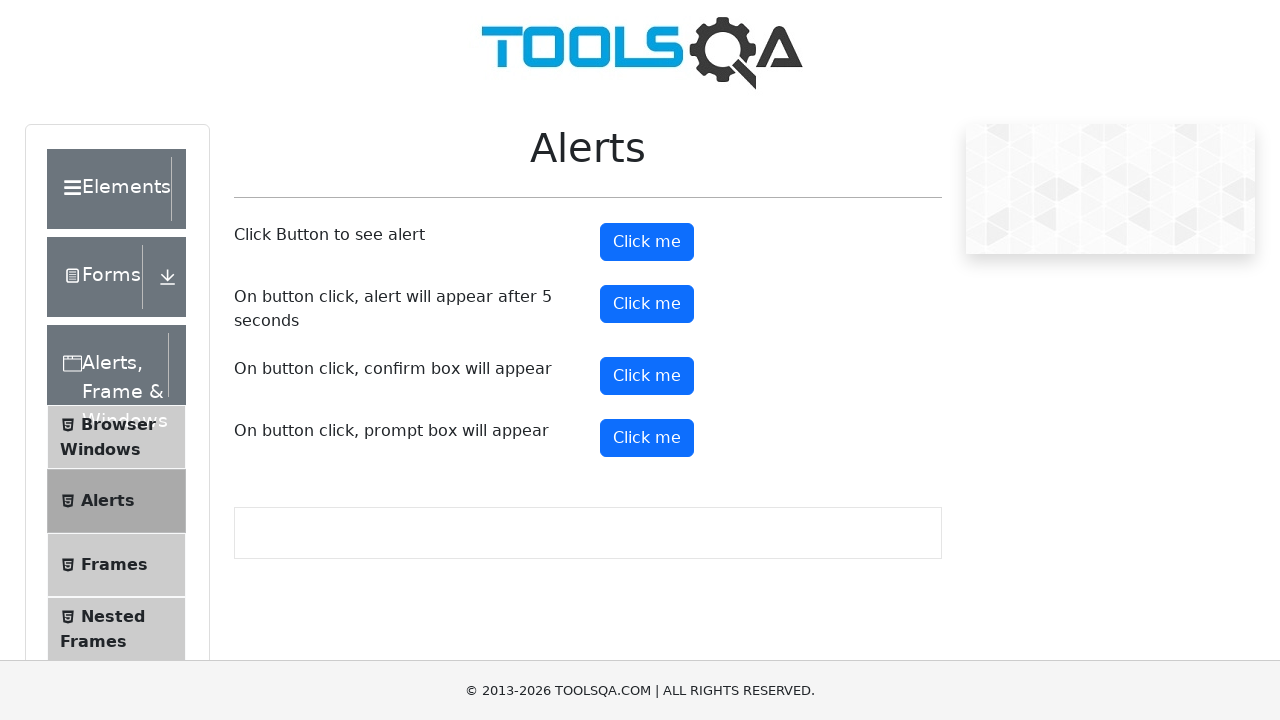

Clicked confirm button to trigger confirmation dialog at (647, 376) on #confirmButton
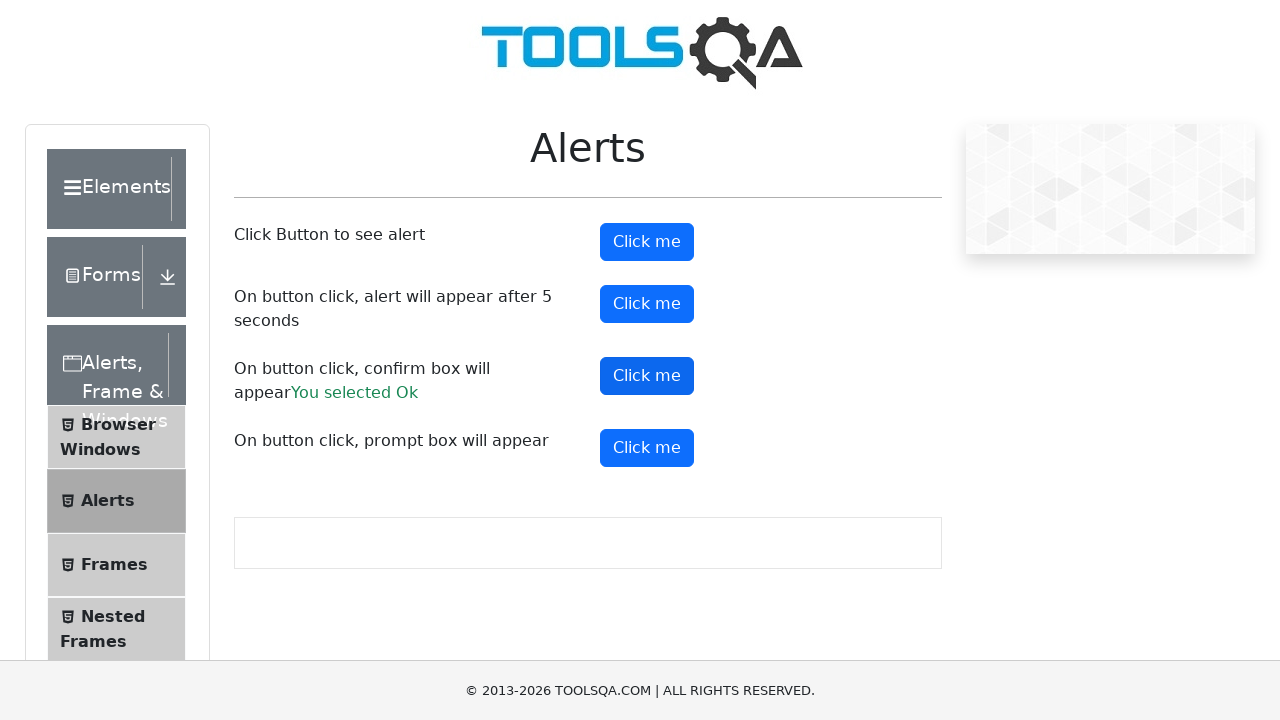

Waited for confirmation result to be displayed
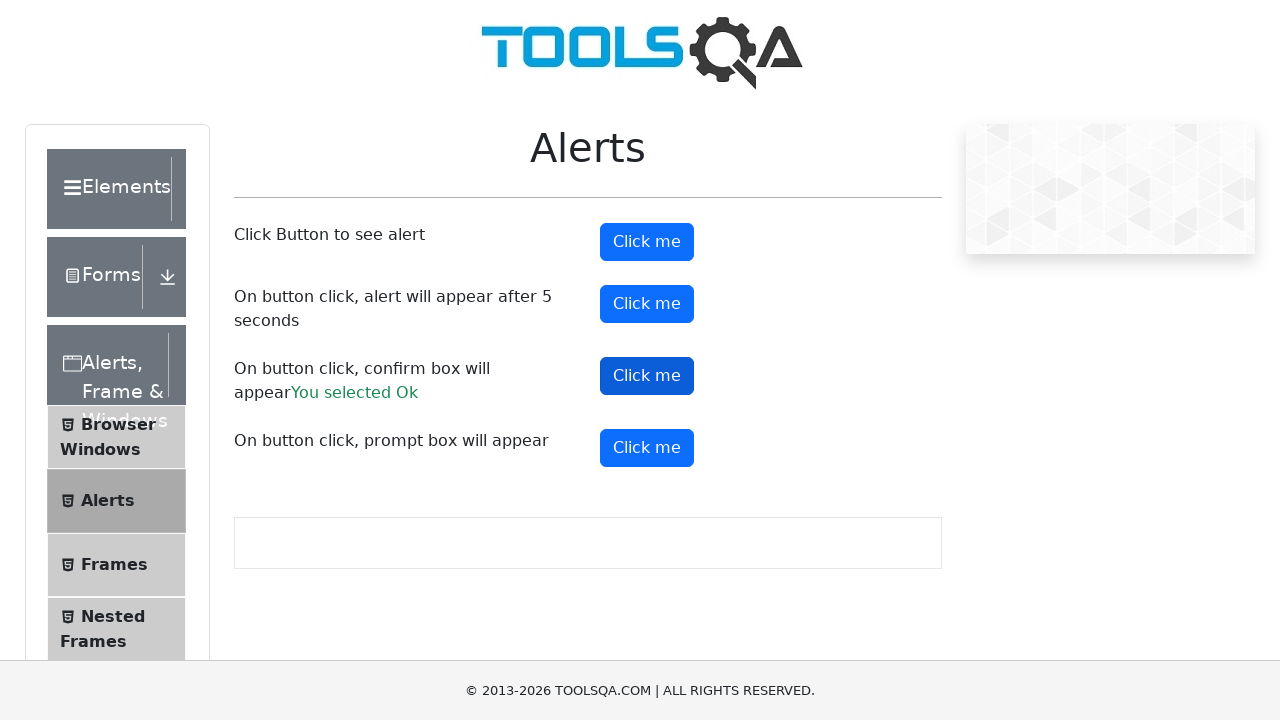

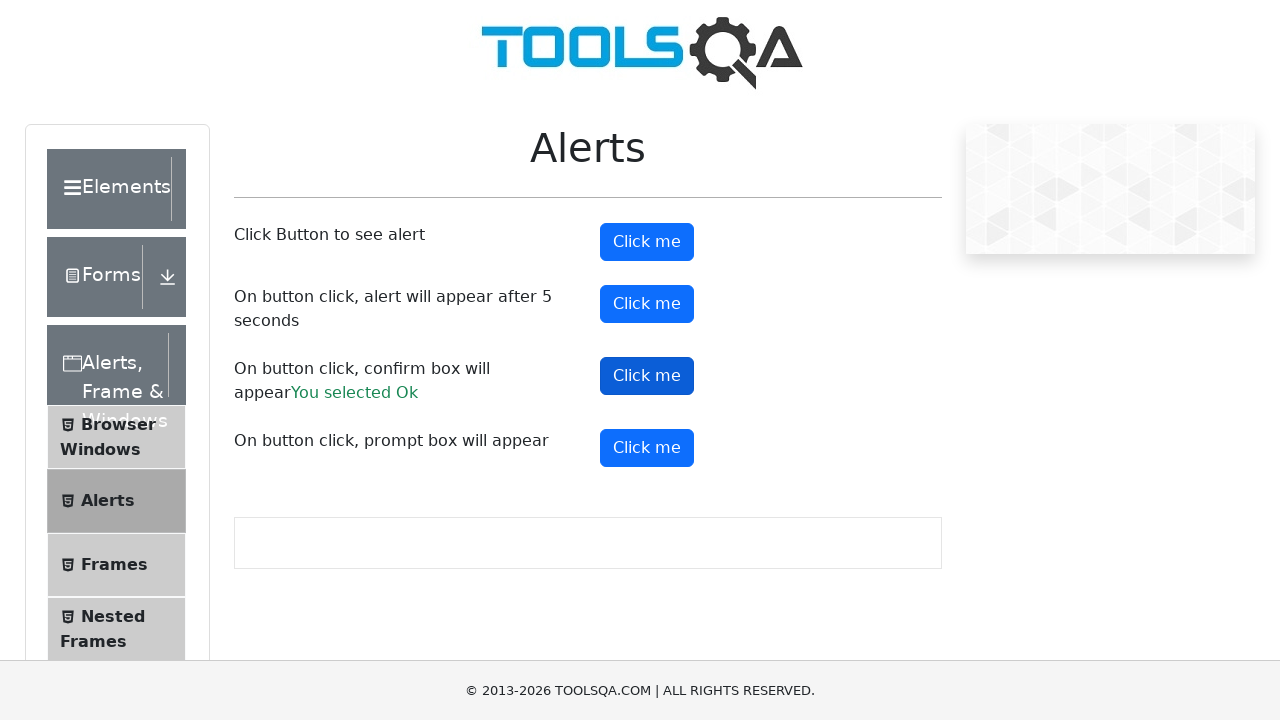